Tests user registration functionality by filling username, password, and confirm password fields, then submitting the form and verifying success message

Starting URL: https://practice.expandtesting.com/register

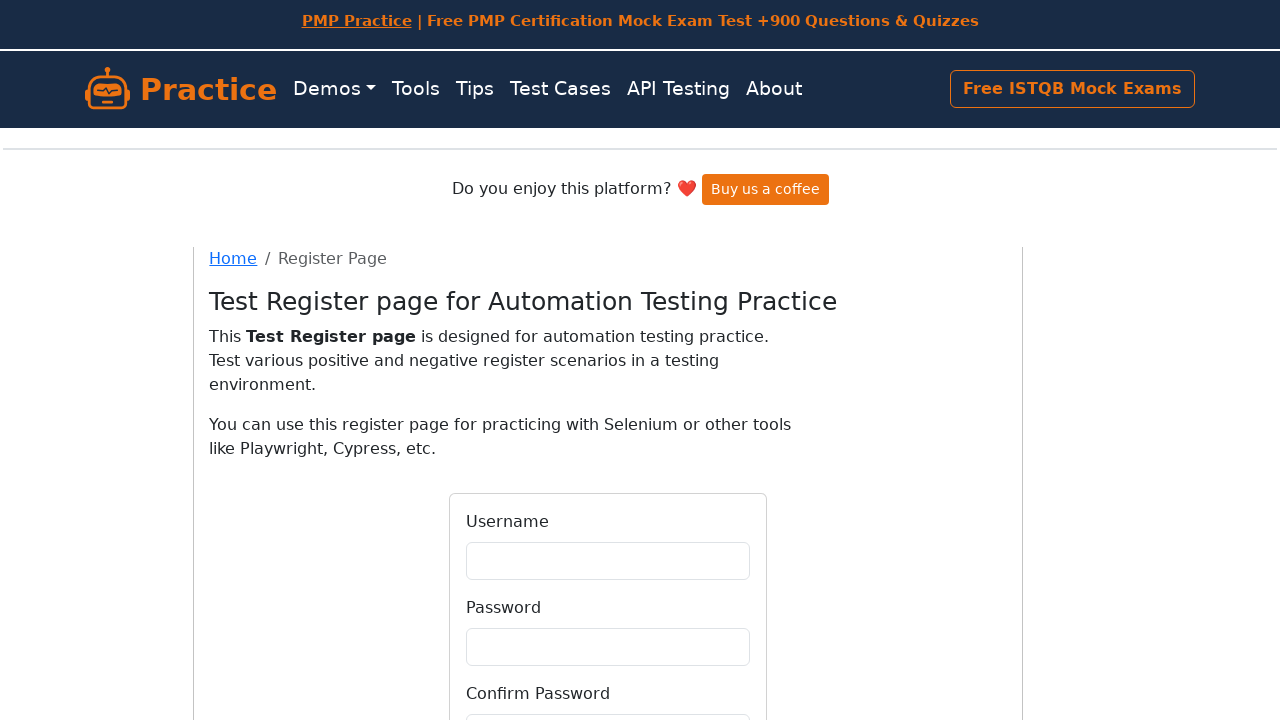

Filled username field with 'TestUser2847' on input#username
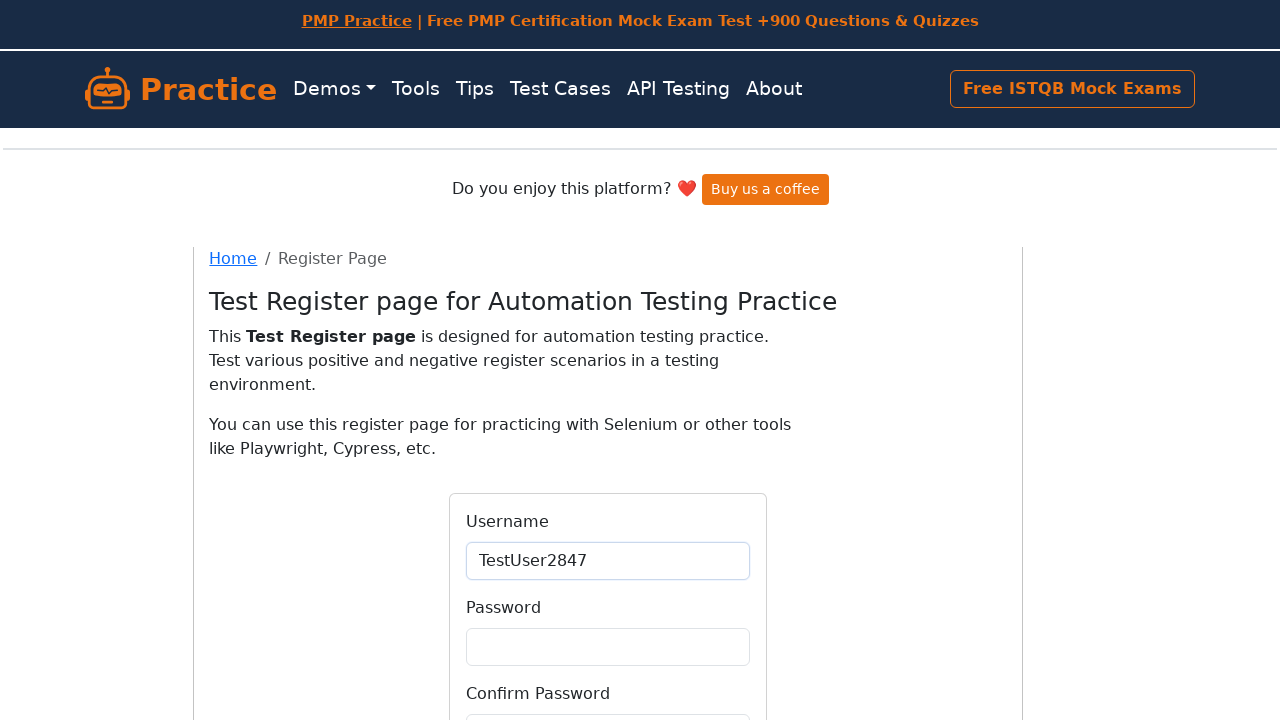

Filled password field with 'SecurePass2847' on input#password
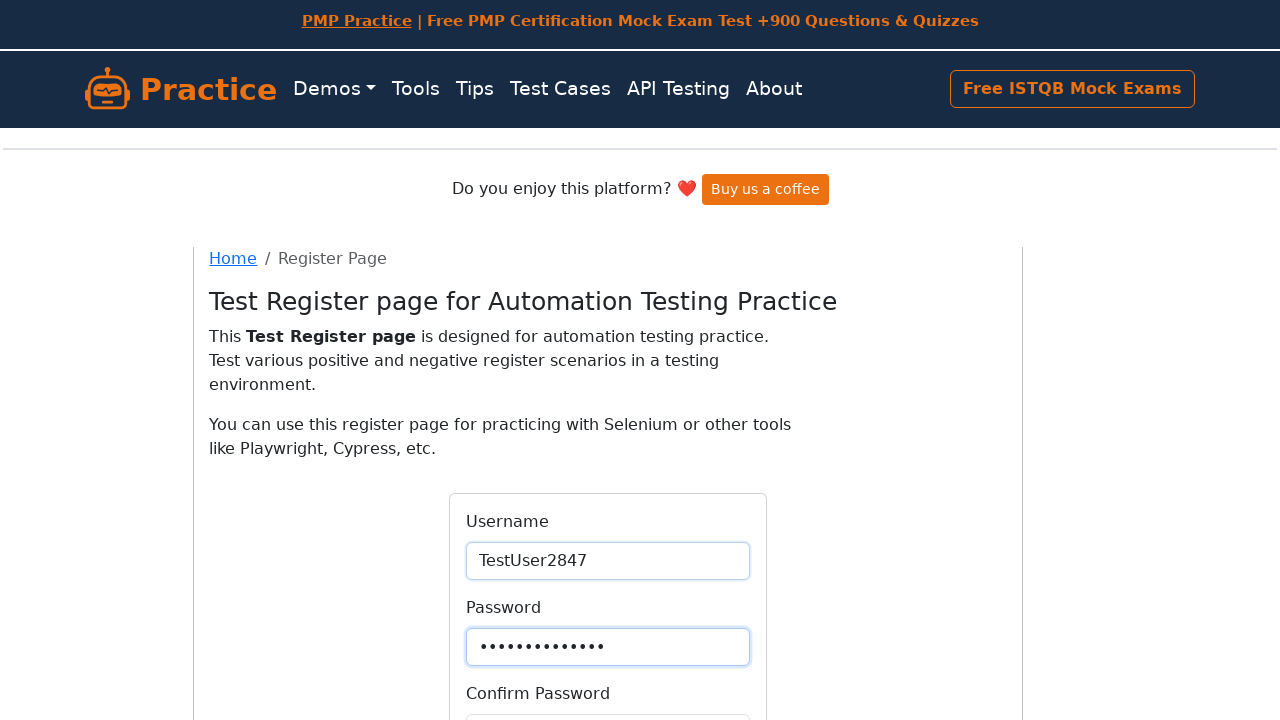

Filled confirm password field with 'SecurePass2847' on input#confirmPassword
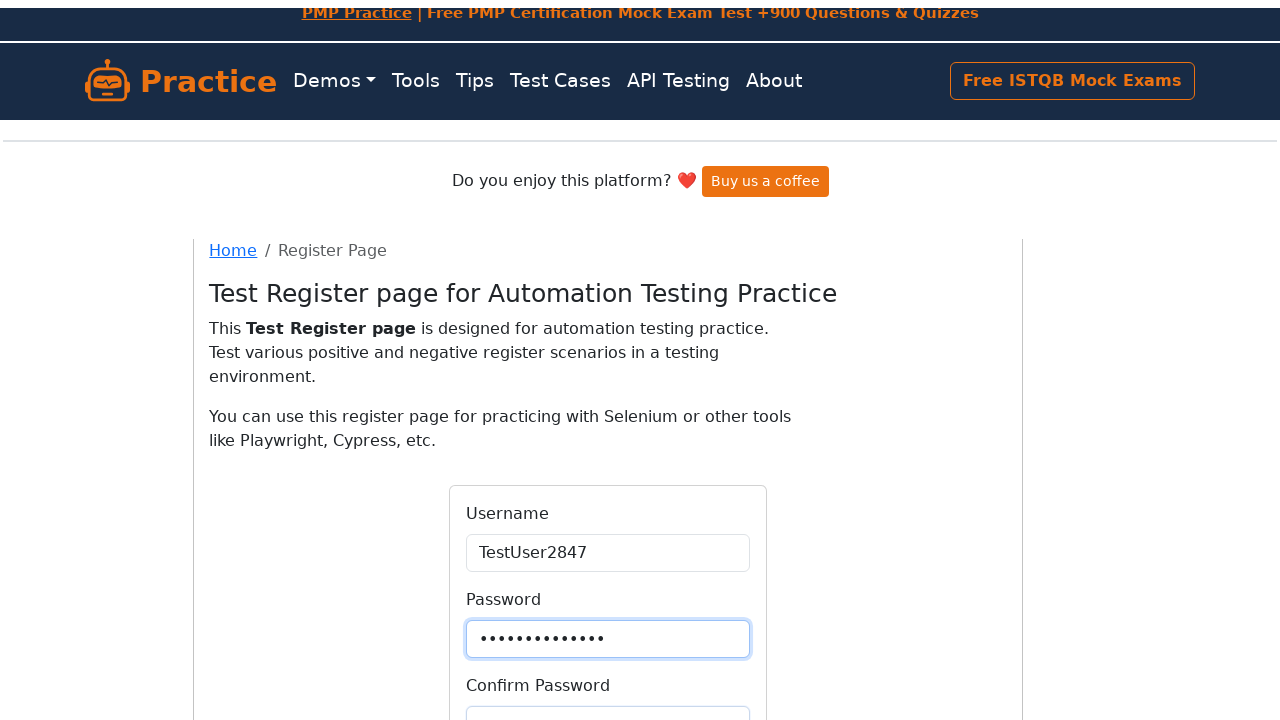

Clicked submit button to register at (608, 564) on button[type='submit']
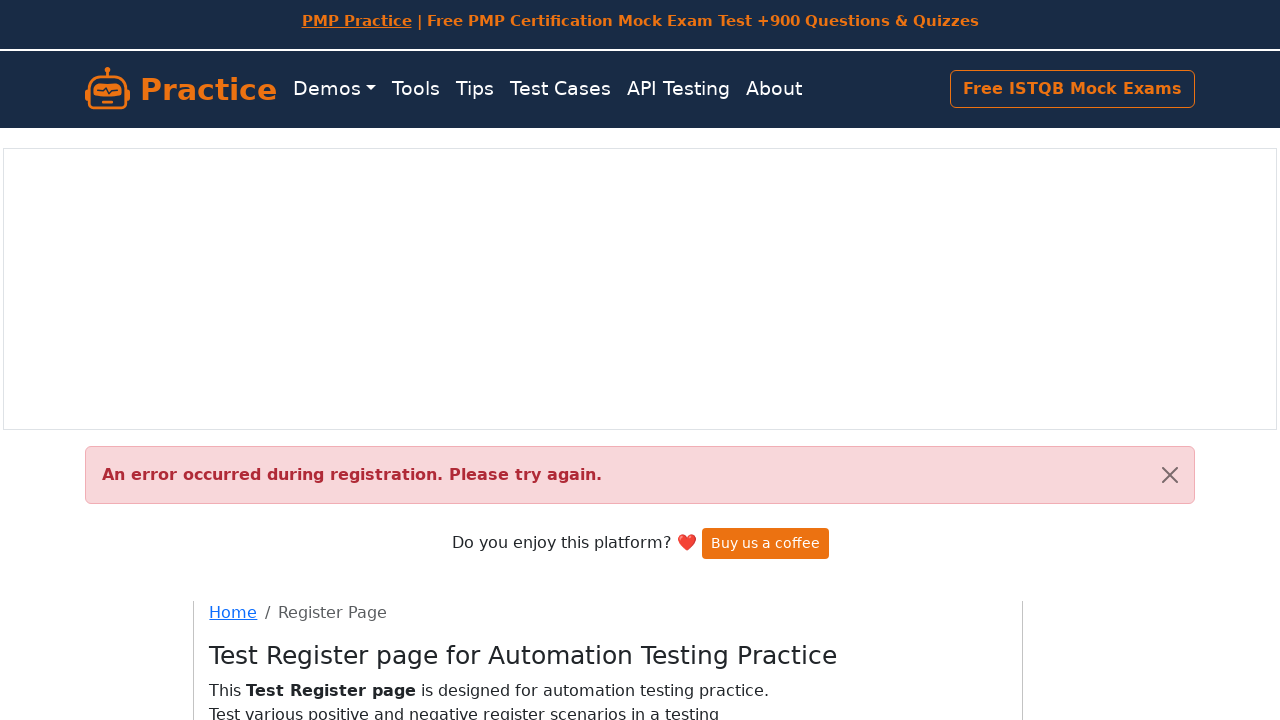

Success message appeared, registration completed
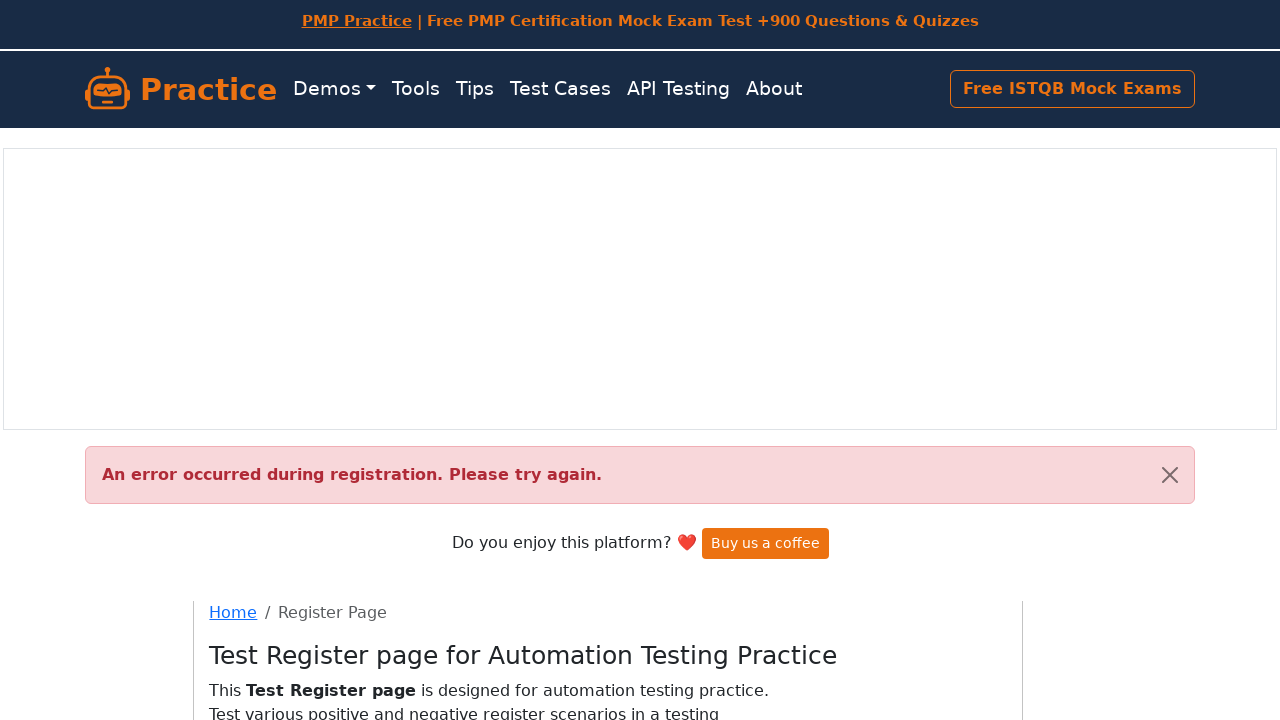

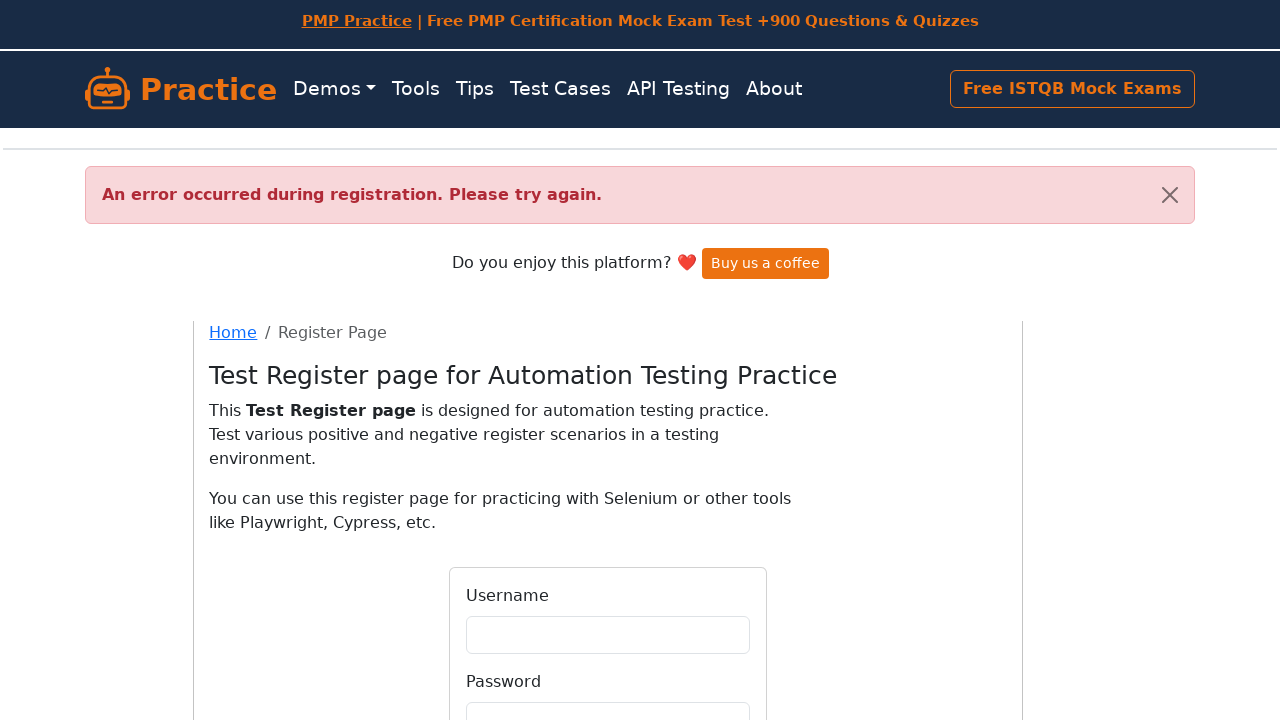